Tests the search functionality on the EC-Council website by entering a search term and verifying the results page loads with the searched content.

Starting URL: https://www.eccouncil.org/?s=

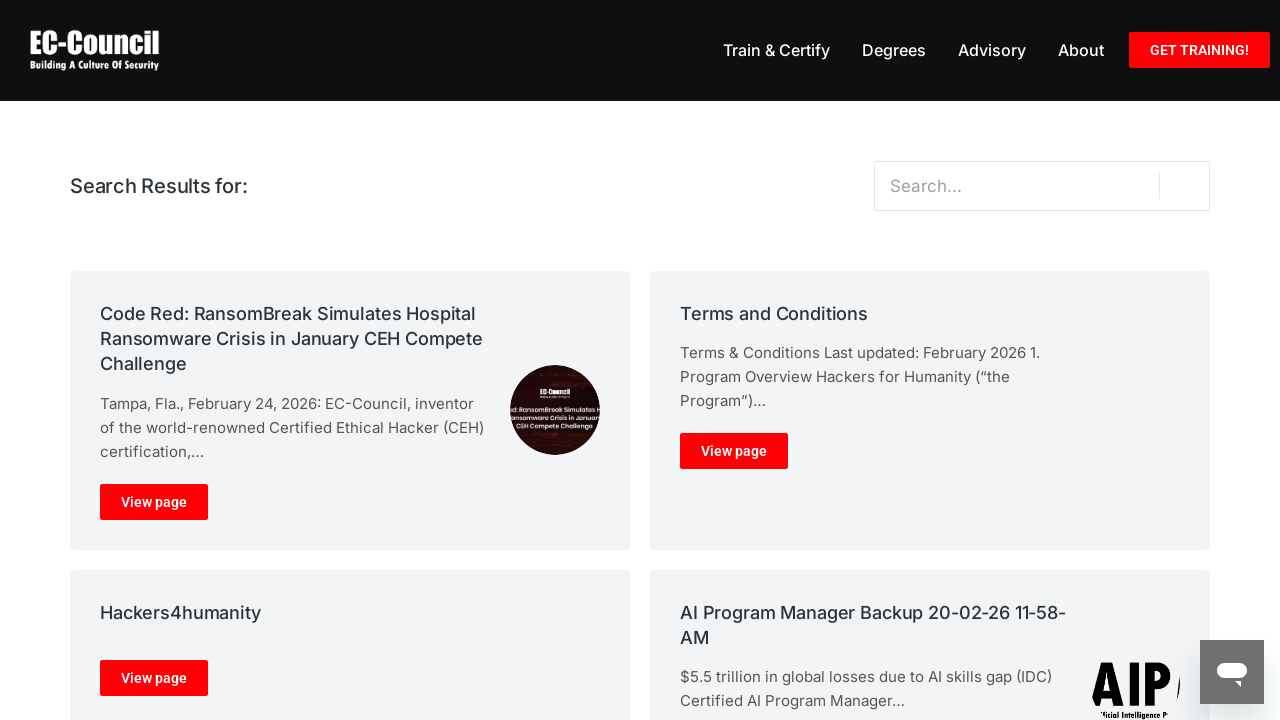

Search input field is visible and ready
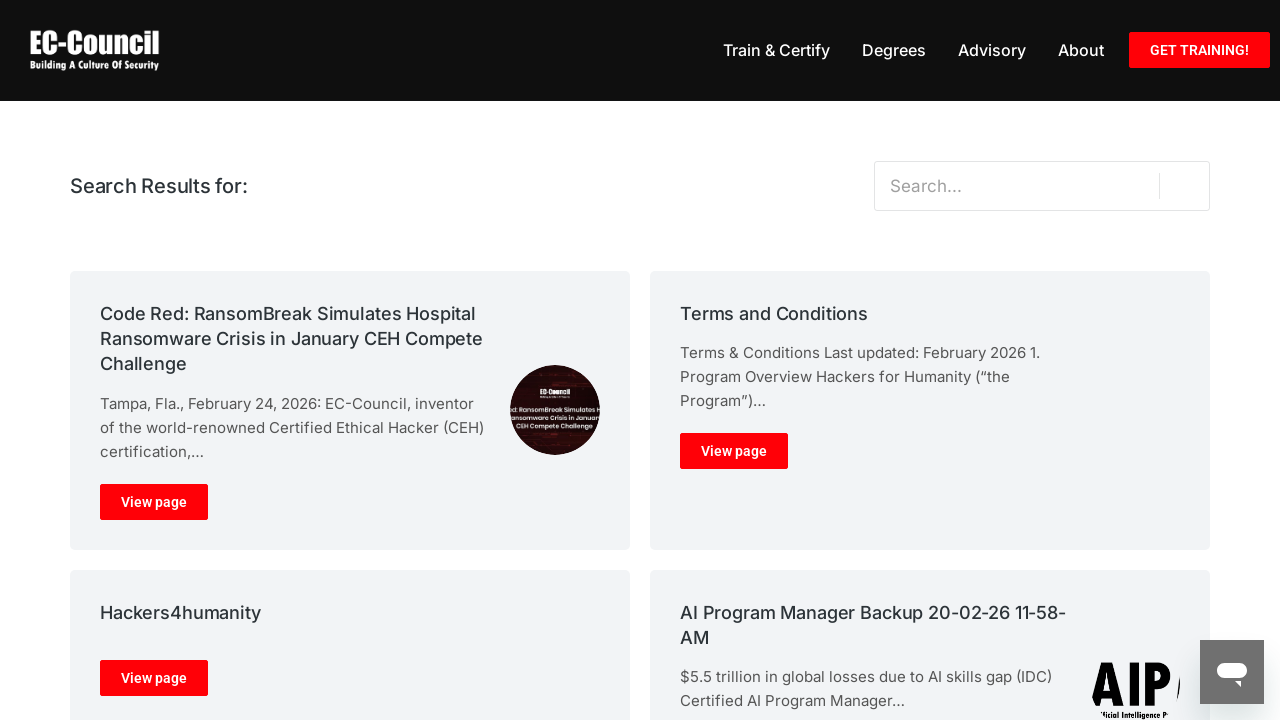

Filled search field with 'pen testing' on .the7-search-form__input
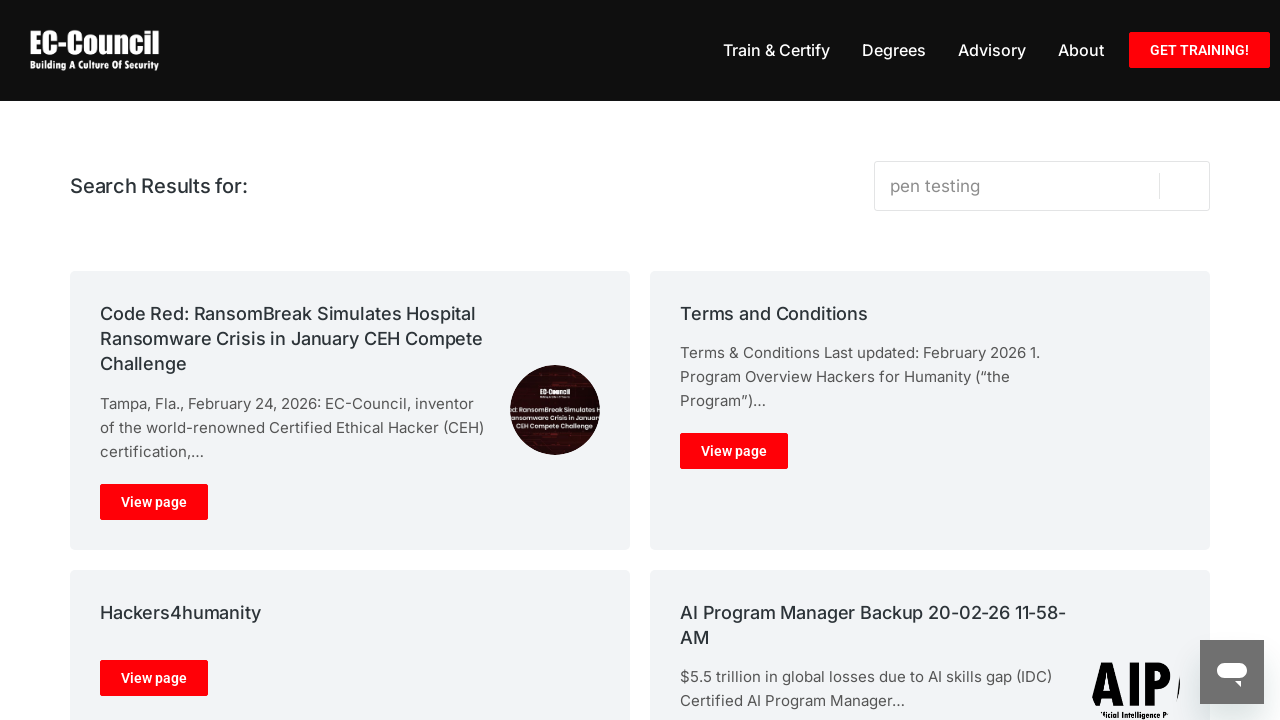

Pressed Enter to initiate search on .the7-search-form__input
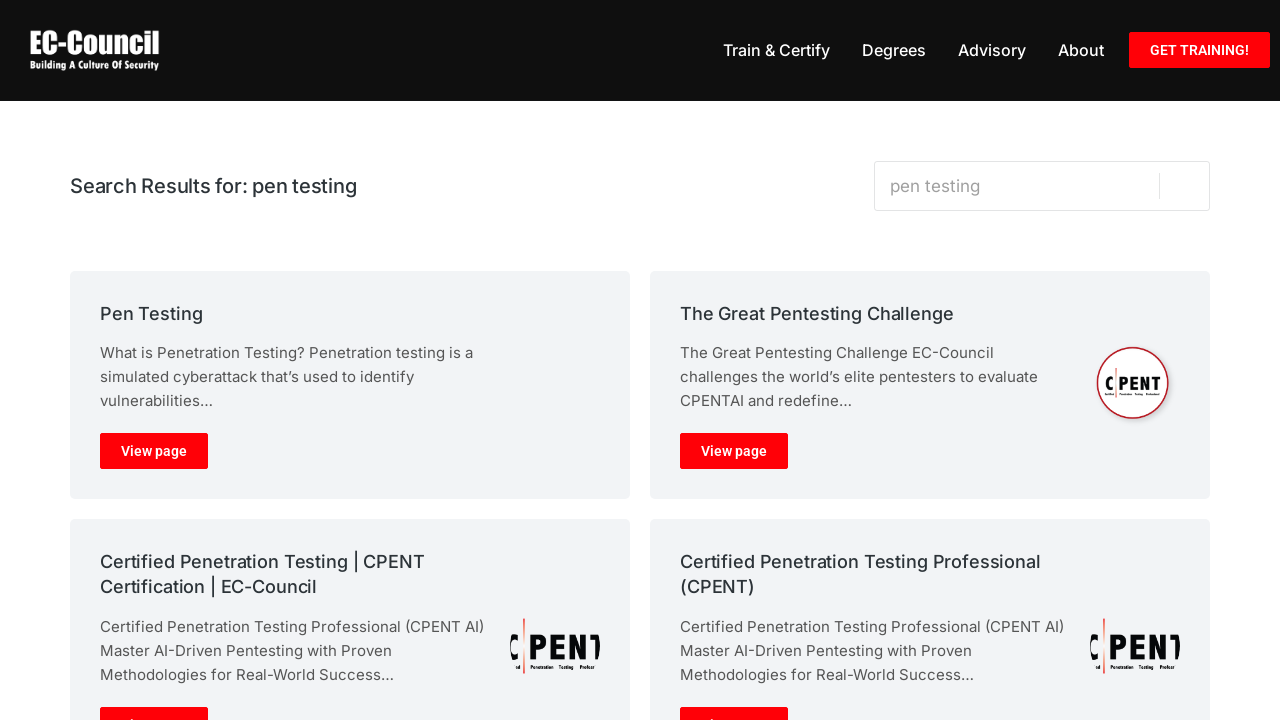

Search results page loaded (network idle)
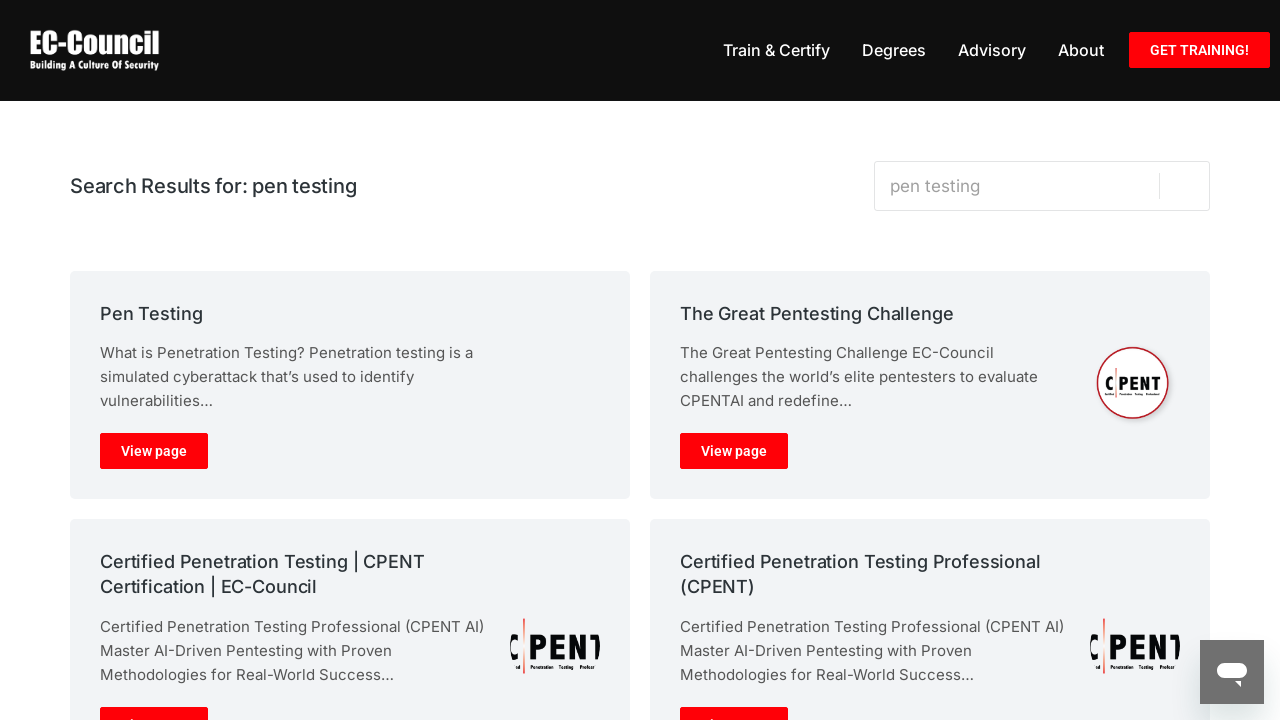

Verified search term 'pen testing' appears in results page content
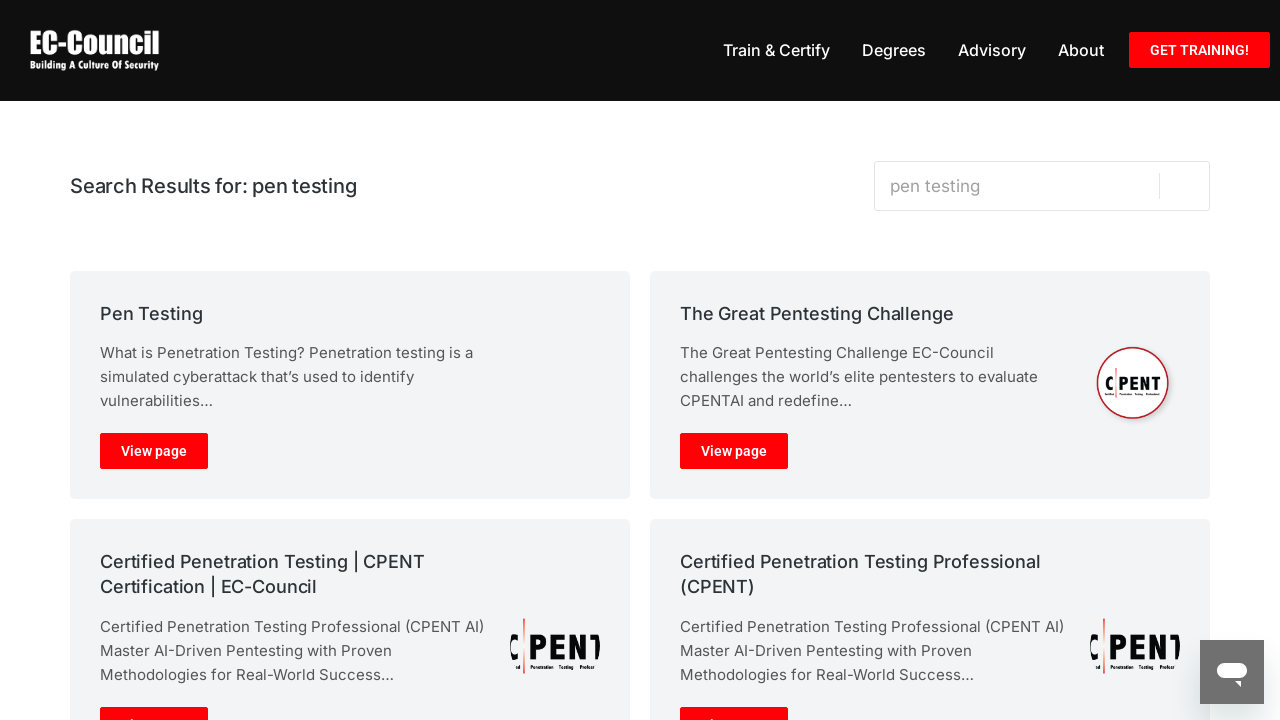

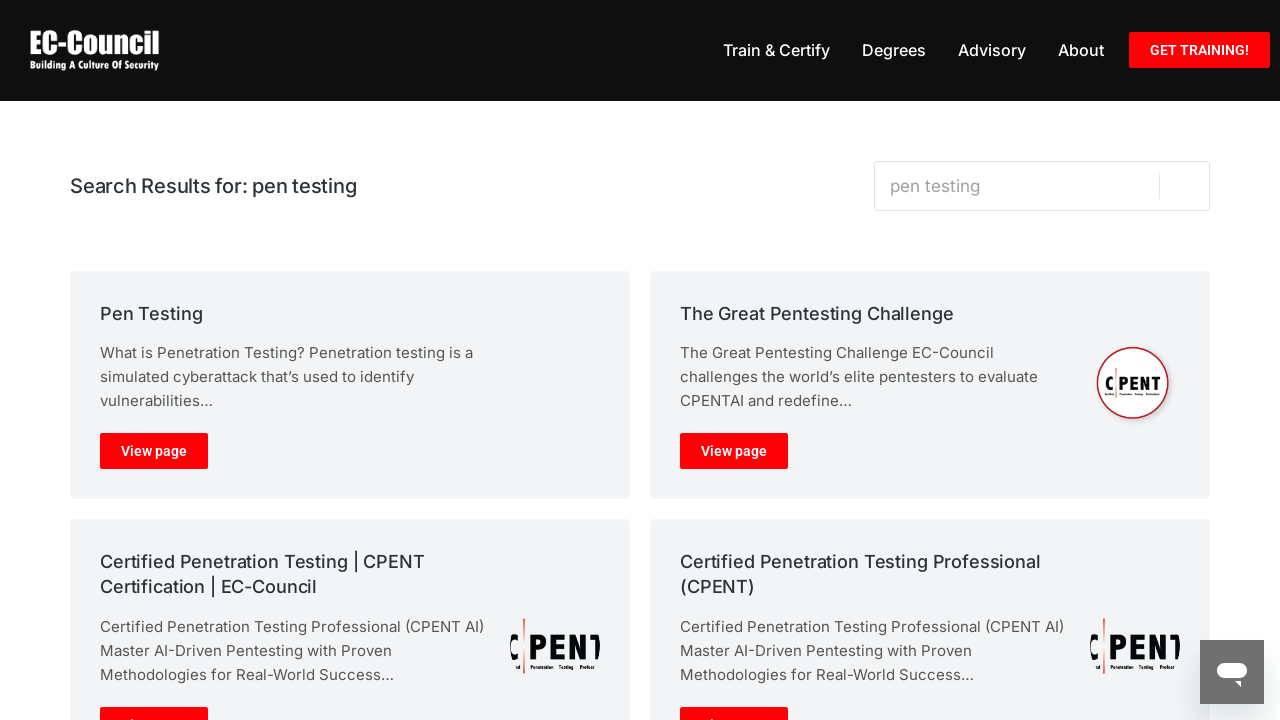